Tests that the currently applied filter is highlighted with the selected class

Starting URL: https://demo.playwright.dev/todomvc

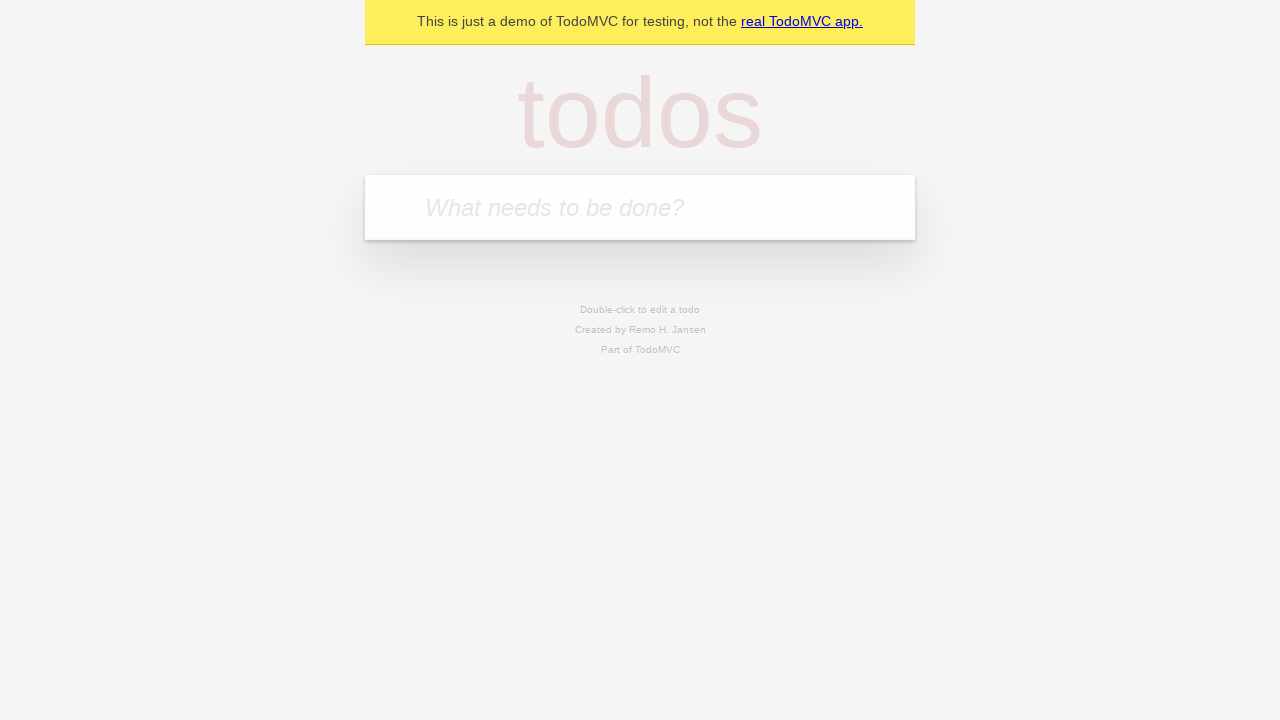

Filled new todo input with 'buy some cheese' on .new-todo
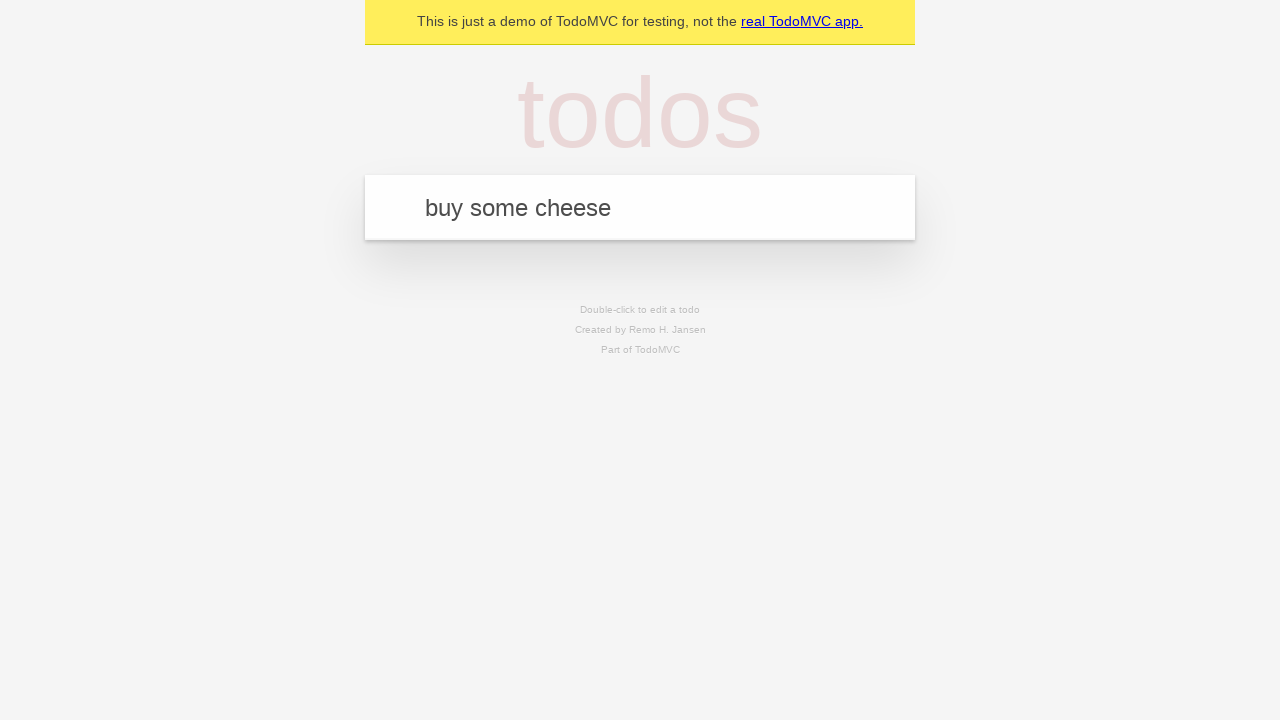

Pressed Enter to create first todo on .new-todo
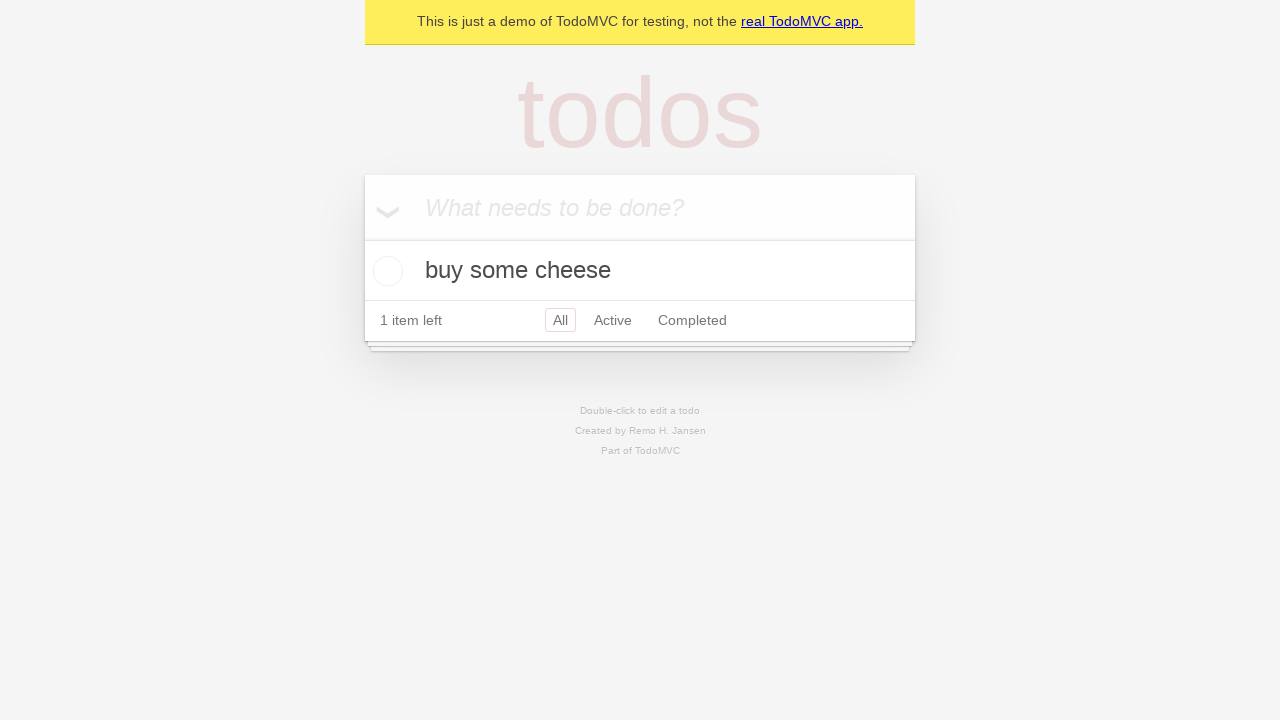

Filled new todo input with 'feed the cat' on .new-todo
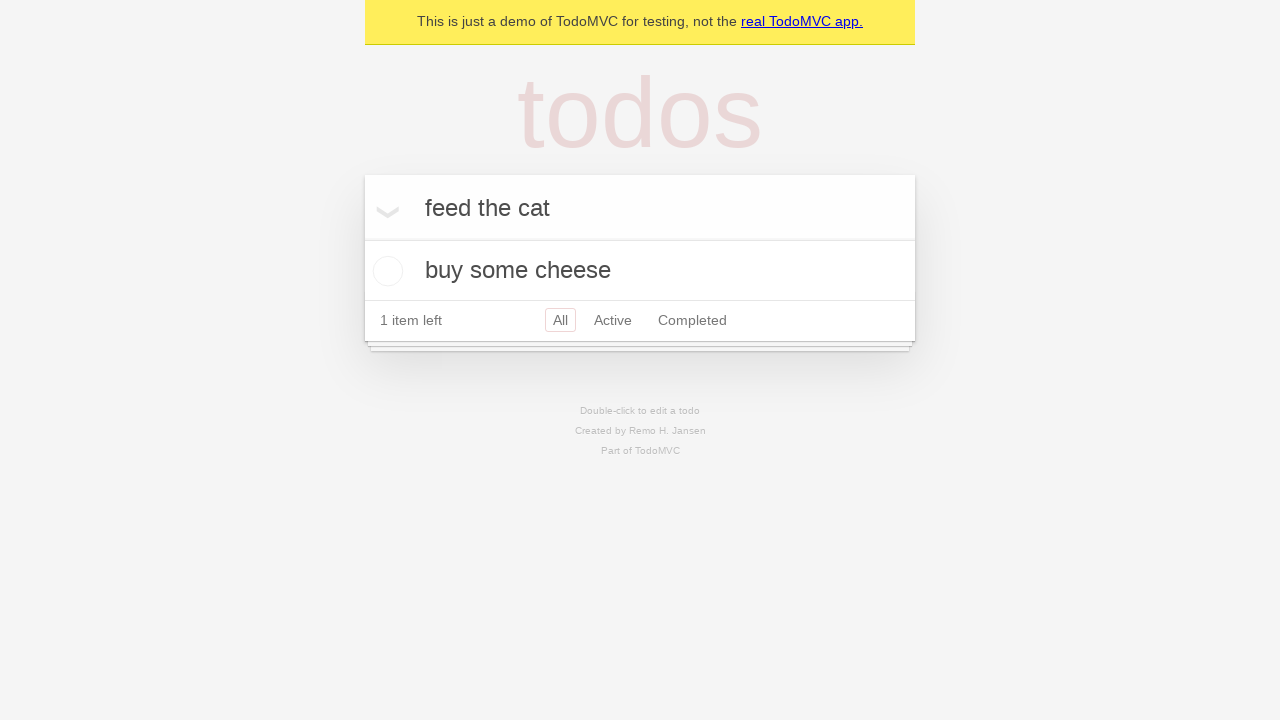

Pressed Enter to create second todo on .new-todo
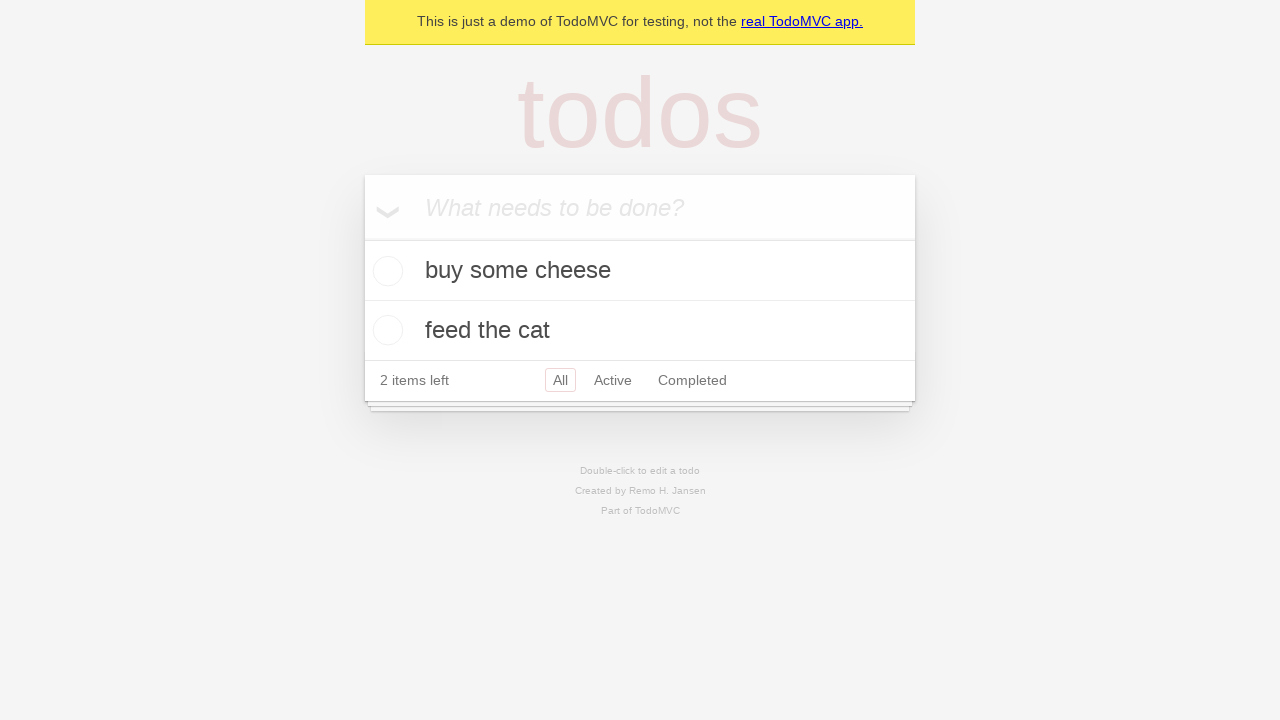

Filled new todo input with 'book a doctors appointment' on .new-todo
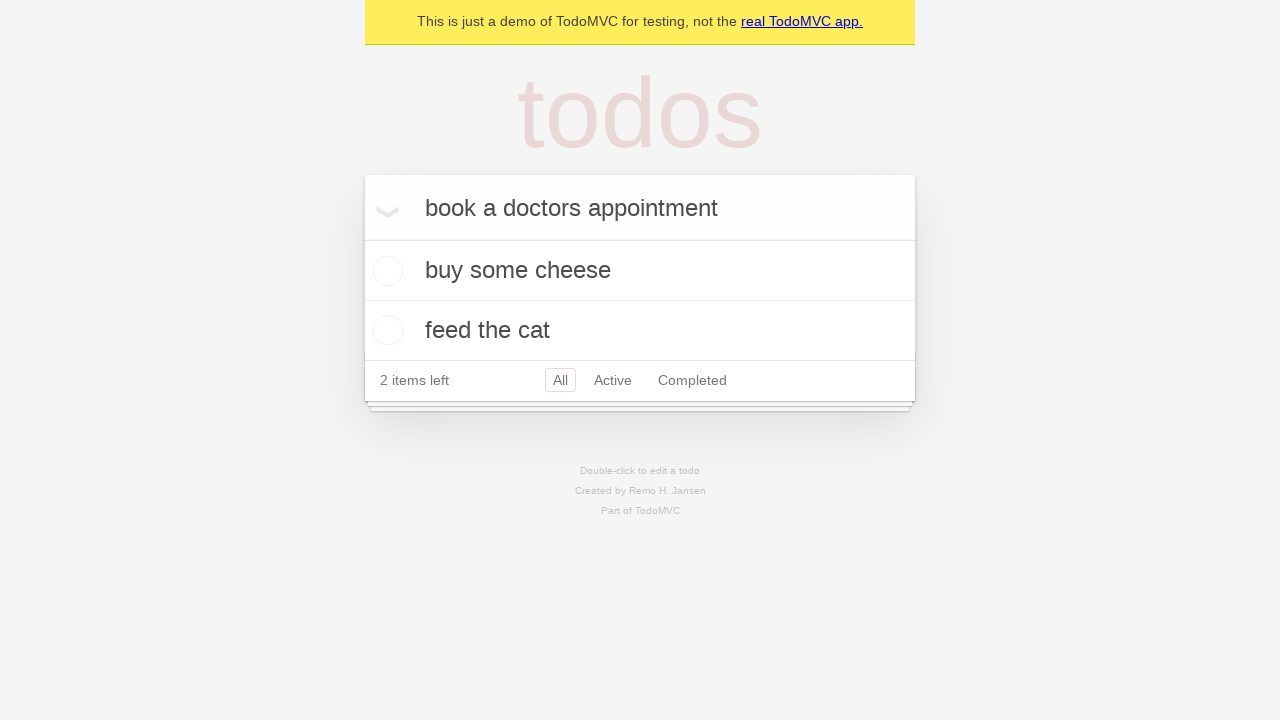

Pressed Enter to create third todo on .new-todo
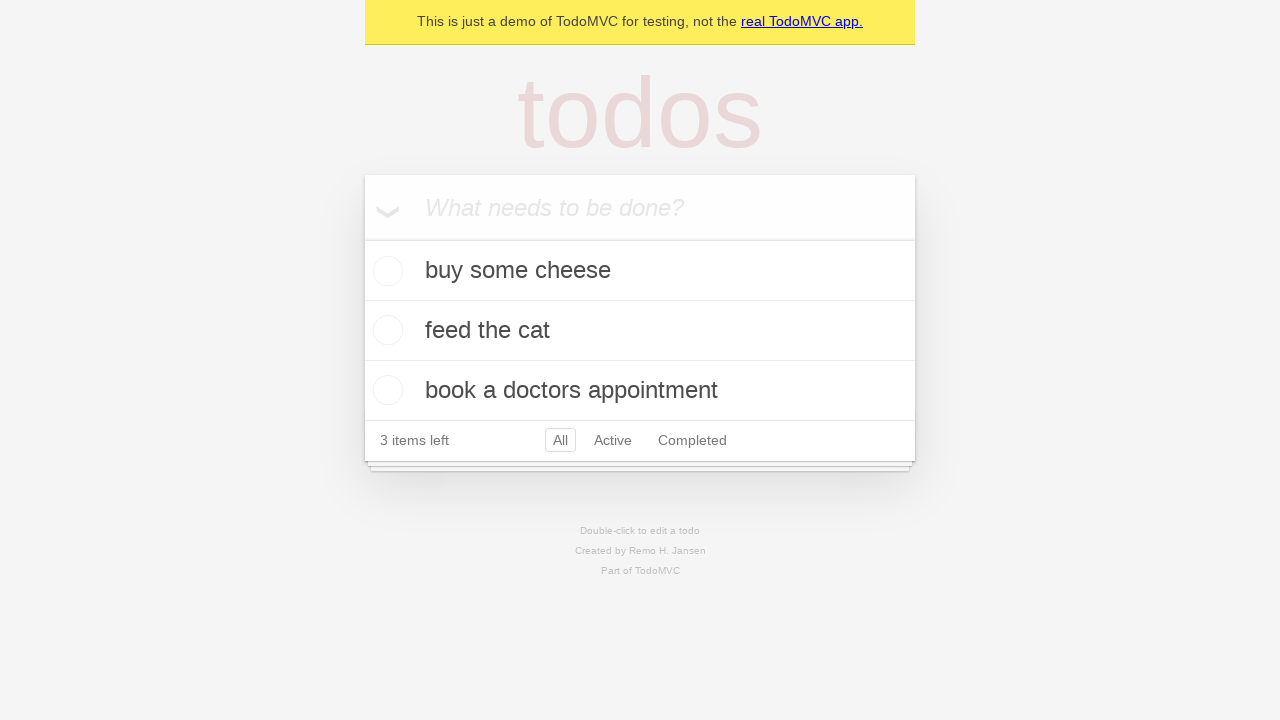

Clicked Active filter at (613, 440) on .filters >> text=Active
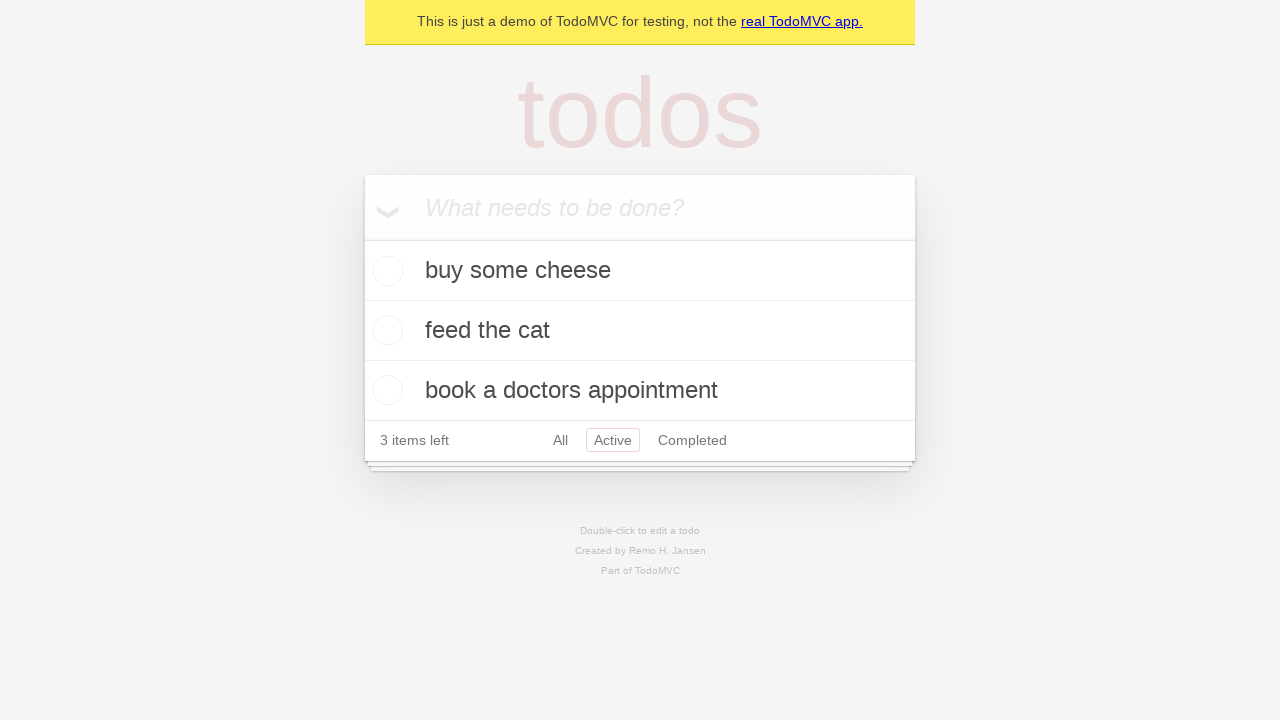

Clicked Completed filter to verify it gets highlighted with selected class at (692, 440) on .filters >> text=Completed
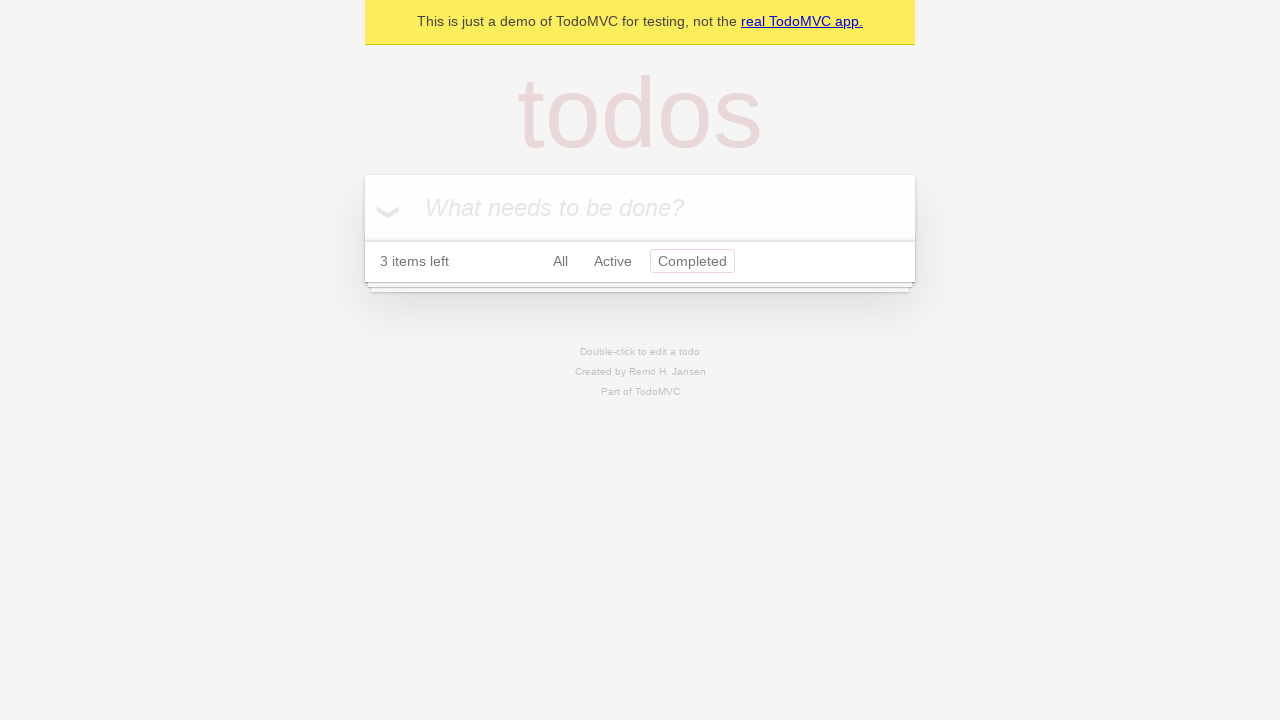

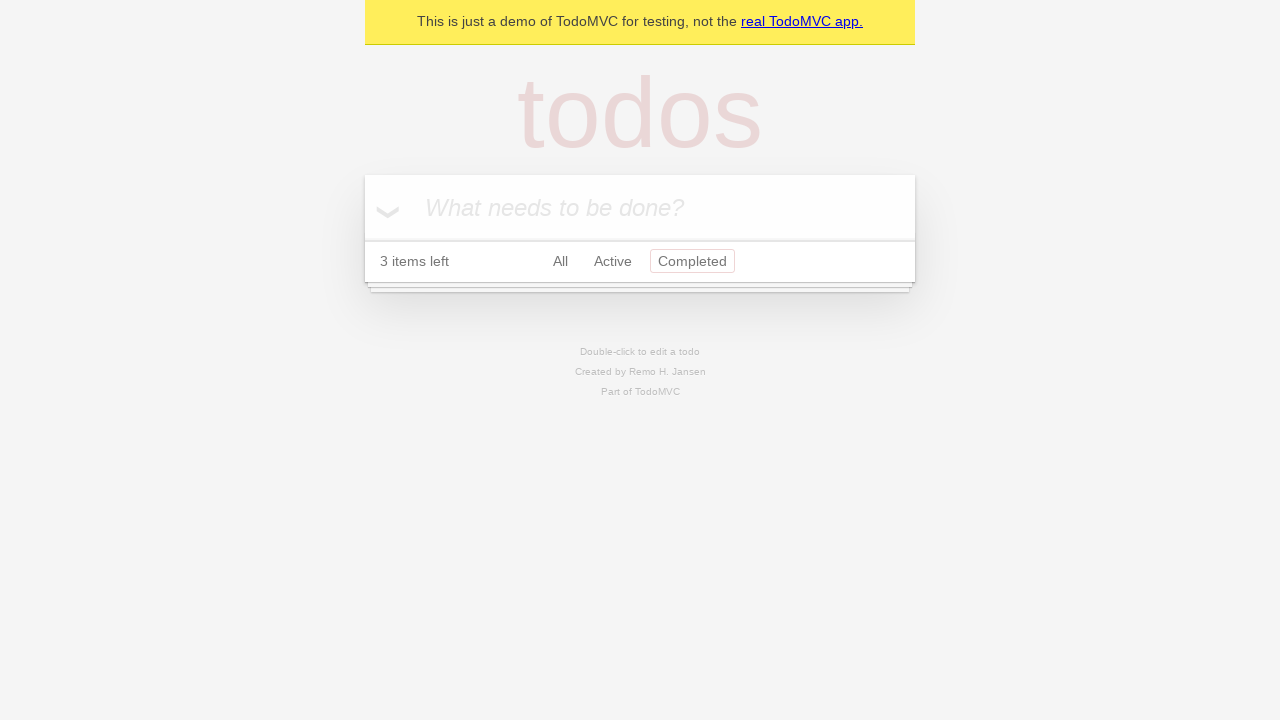